Tests file upload functionality on an Angular file upload demo page by uploading a file and verifying the filename appears in the upload queue.

Starting URL: http://nervgh.github.io/pages/angular-file-upload/examples/simple/

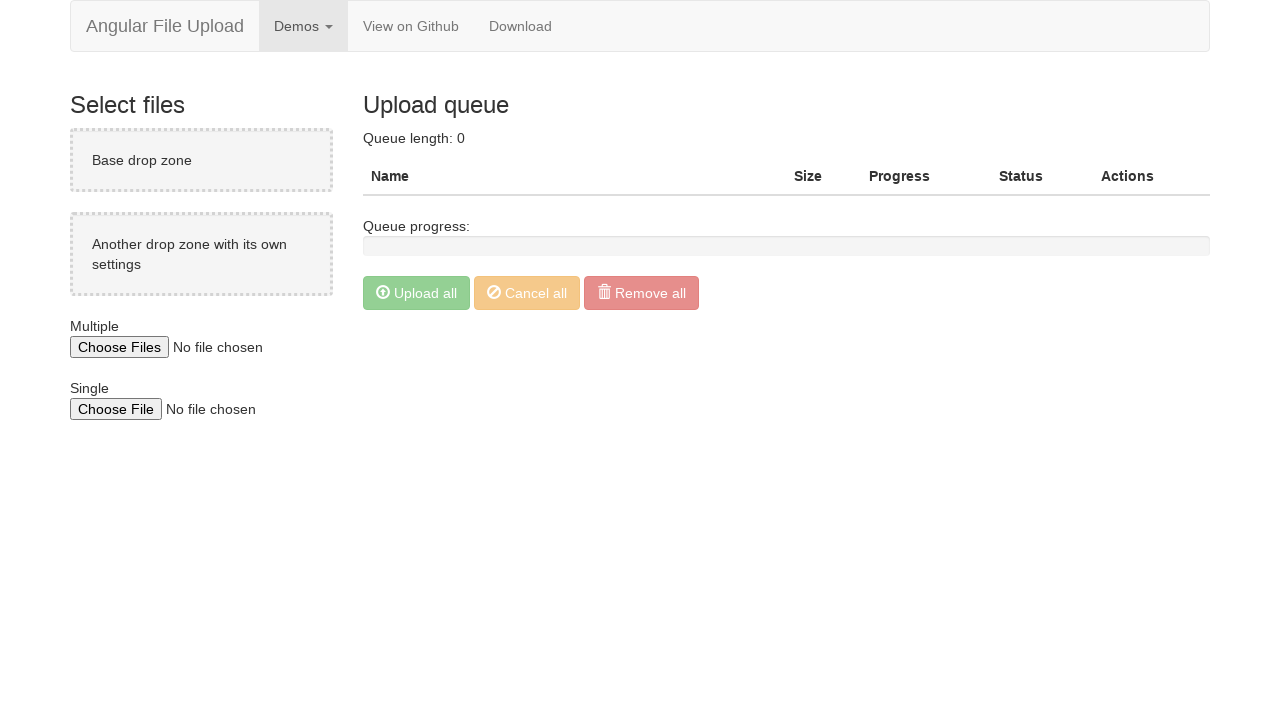

Created temporary PNG file for upload
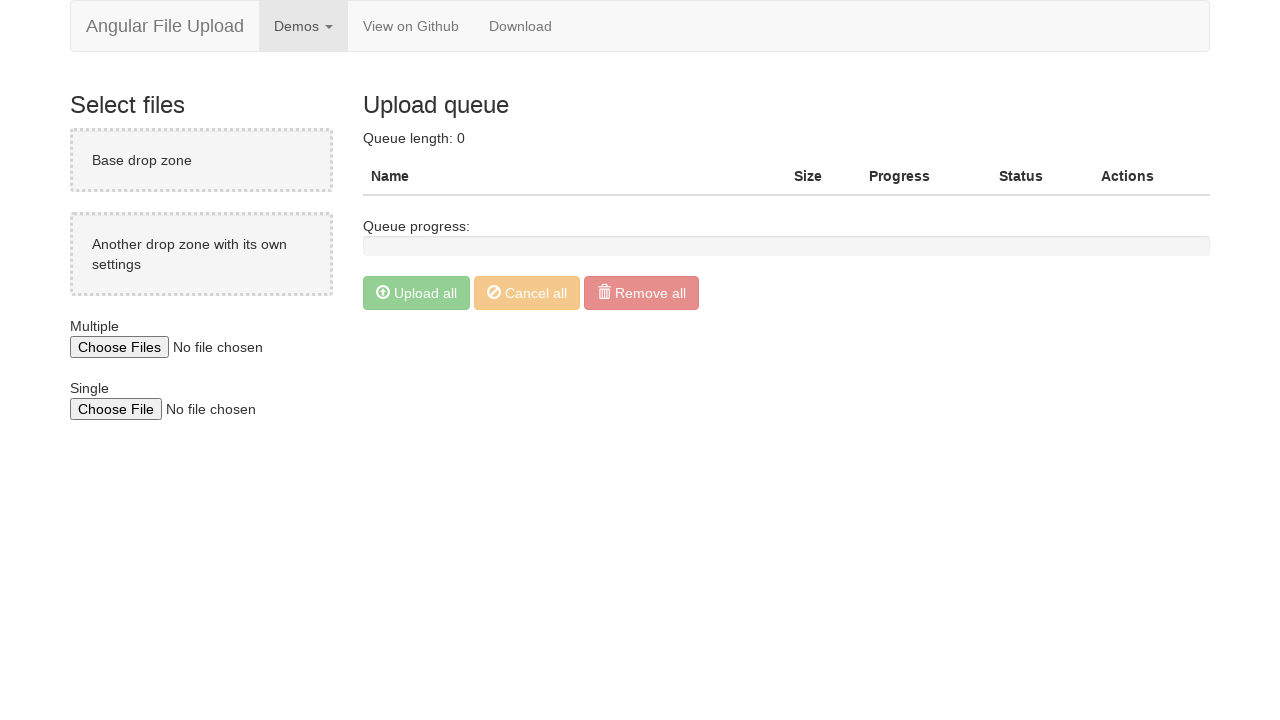

Selected file for upload via file input
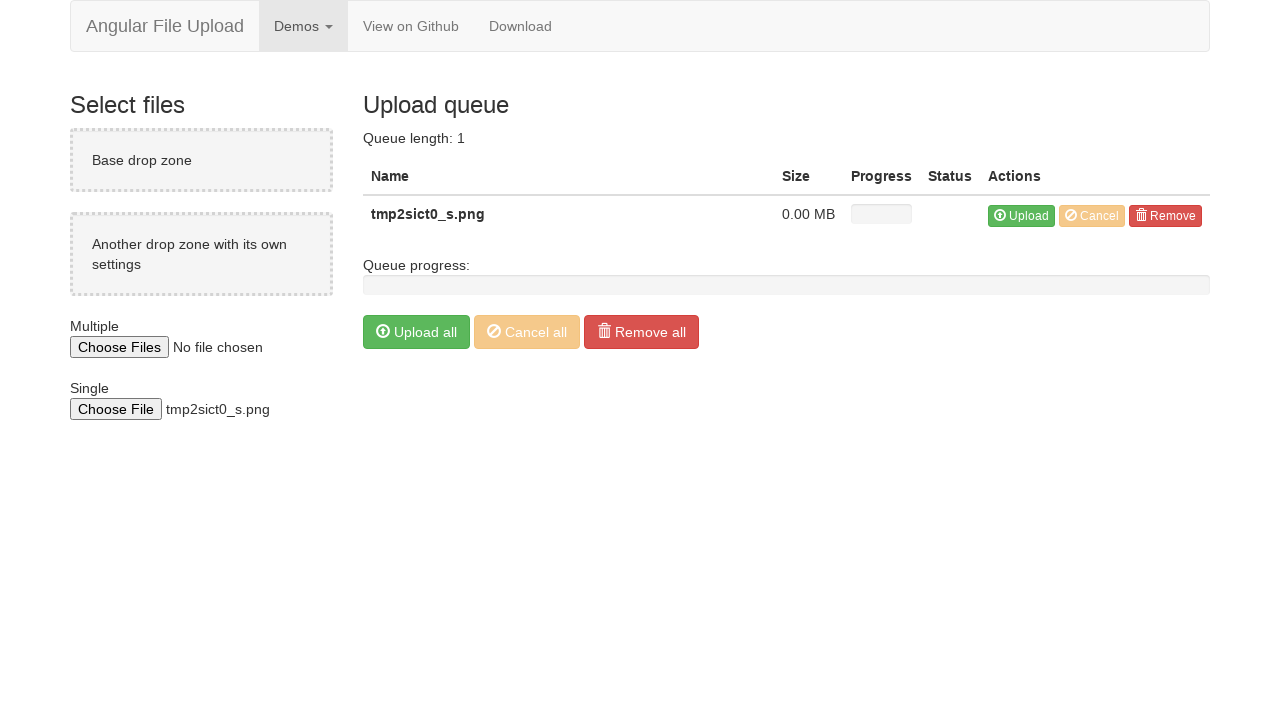

Filename appeared in upload queue
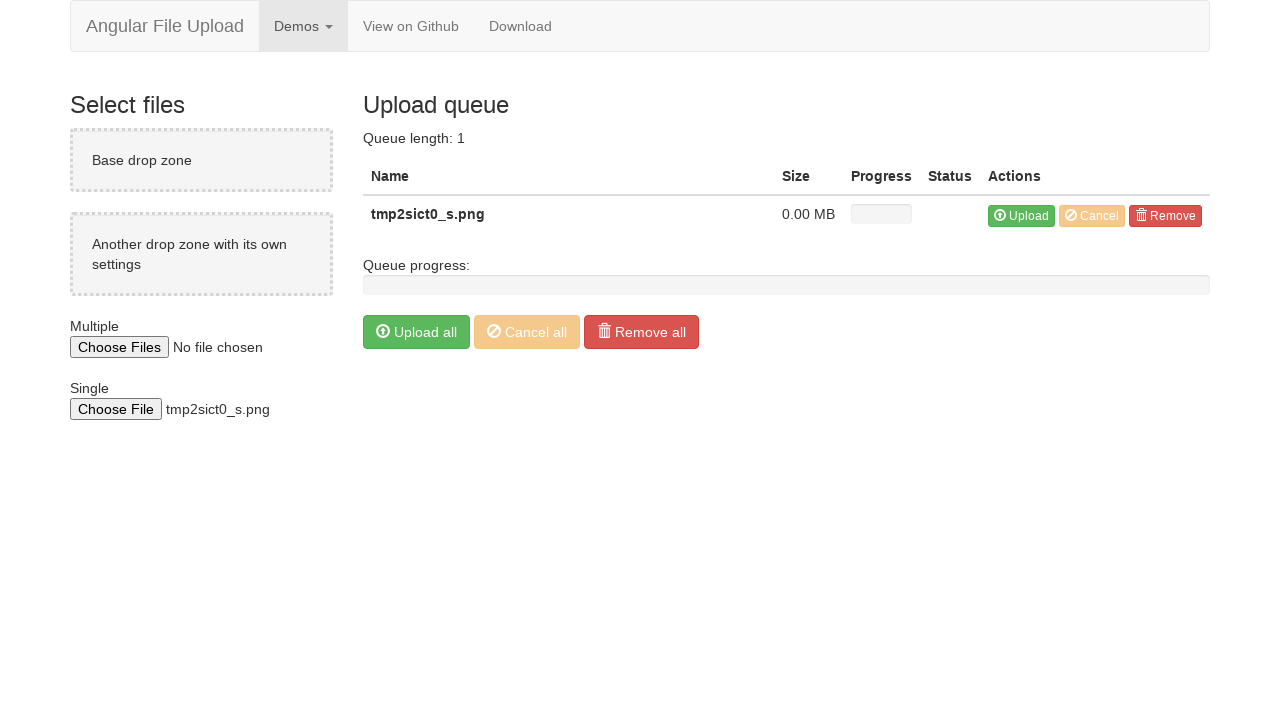

Cleaned up temporary file
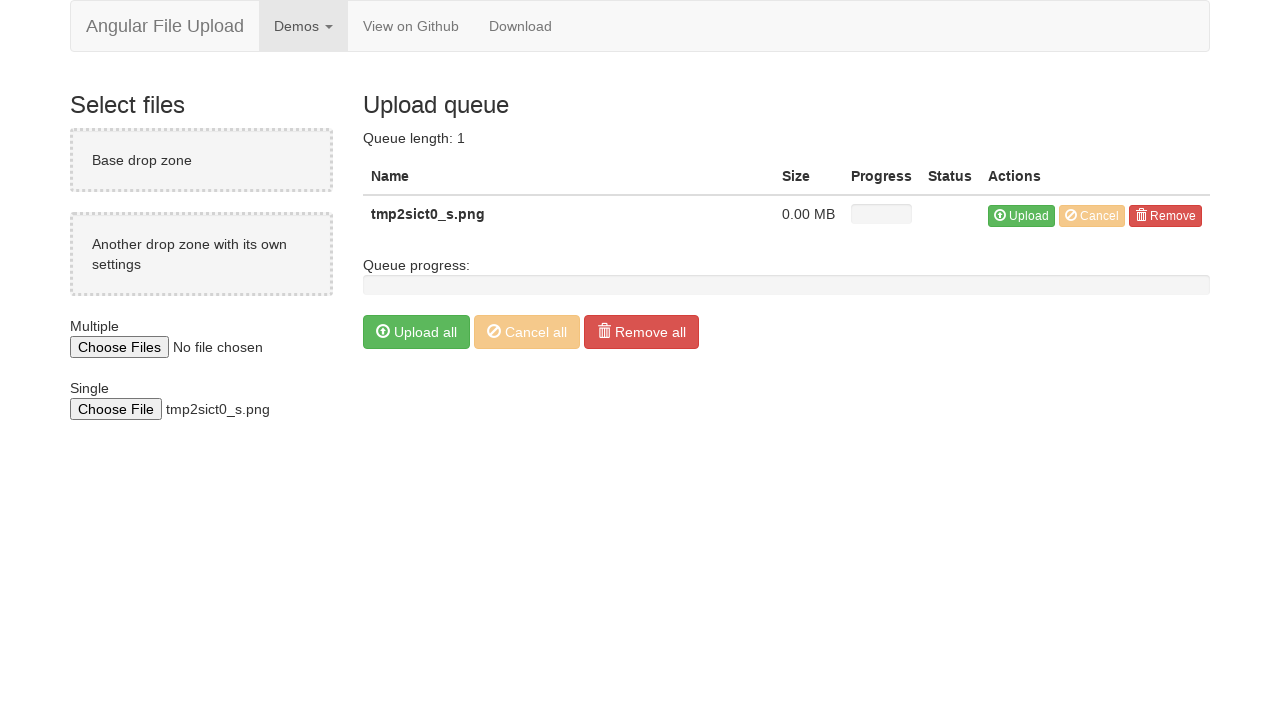

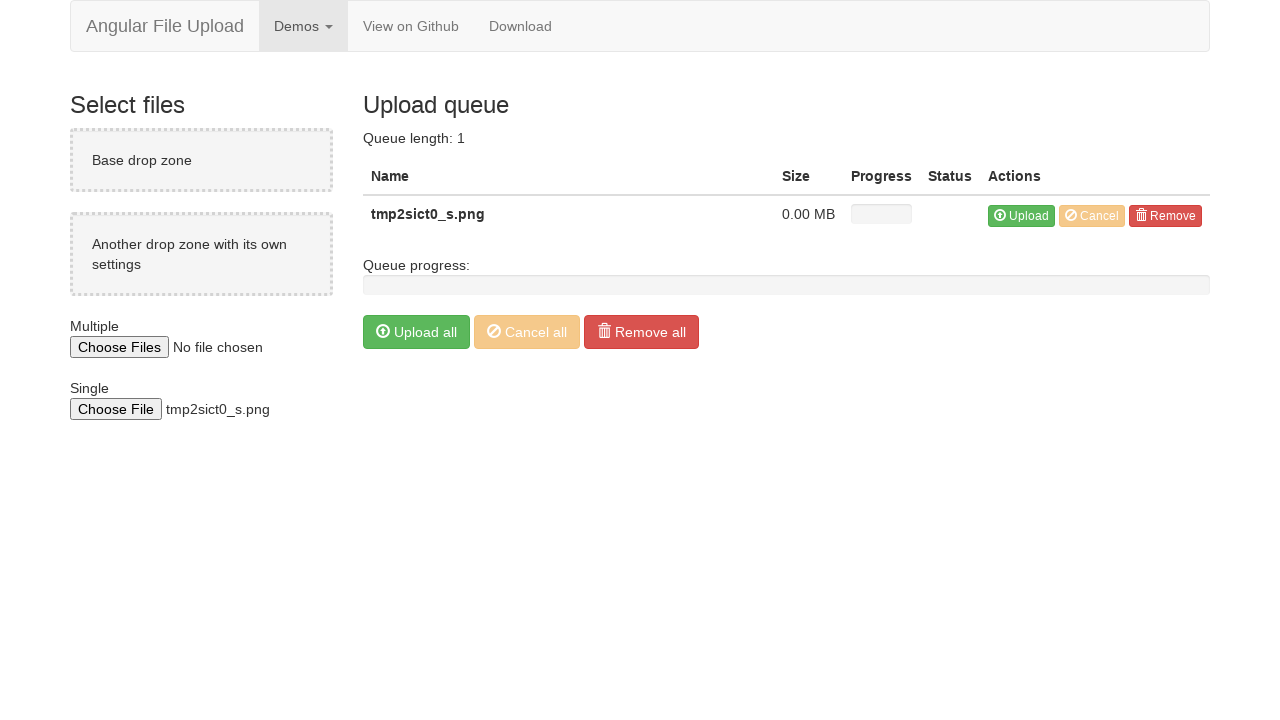